Navigates to the TodoMVC homepage and clicks the Download link to access application download options

Starting URL: http://todomvc.com/

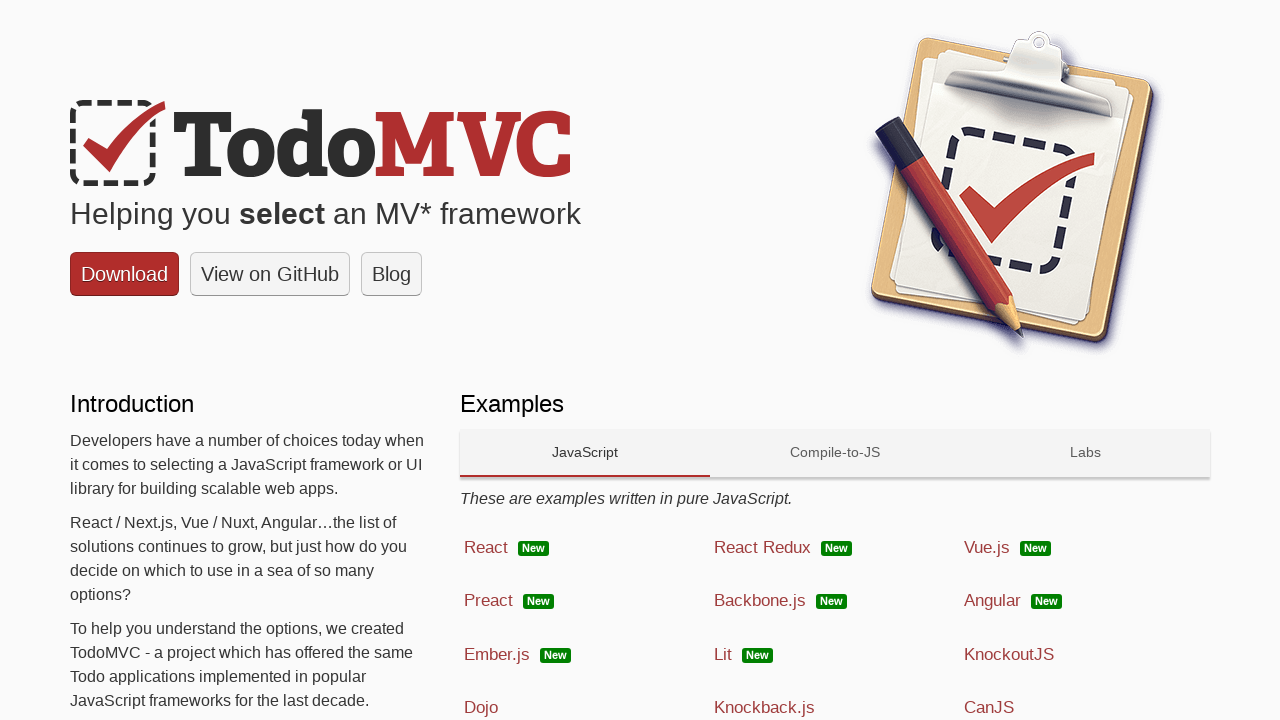

Navigated to TodoMVC homepage
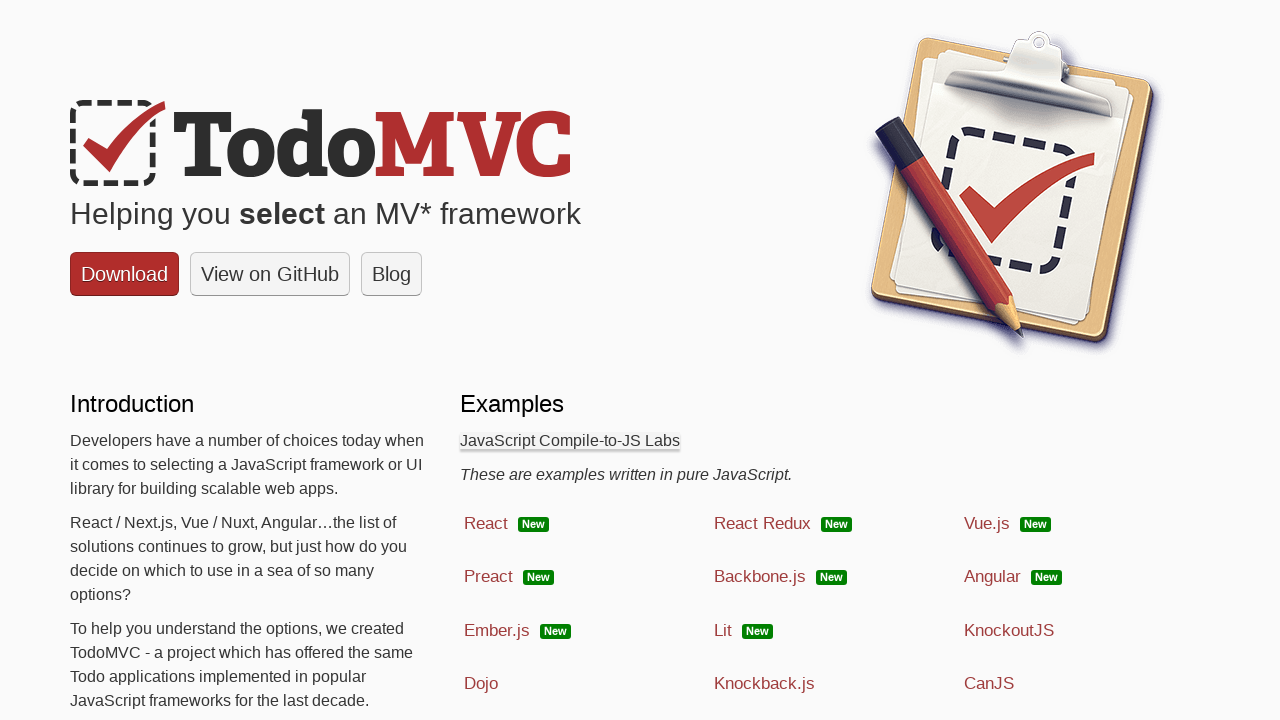

Clicked Download link at (124, 274) on a:text('Download')
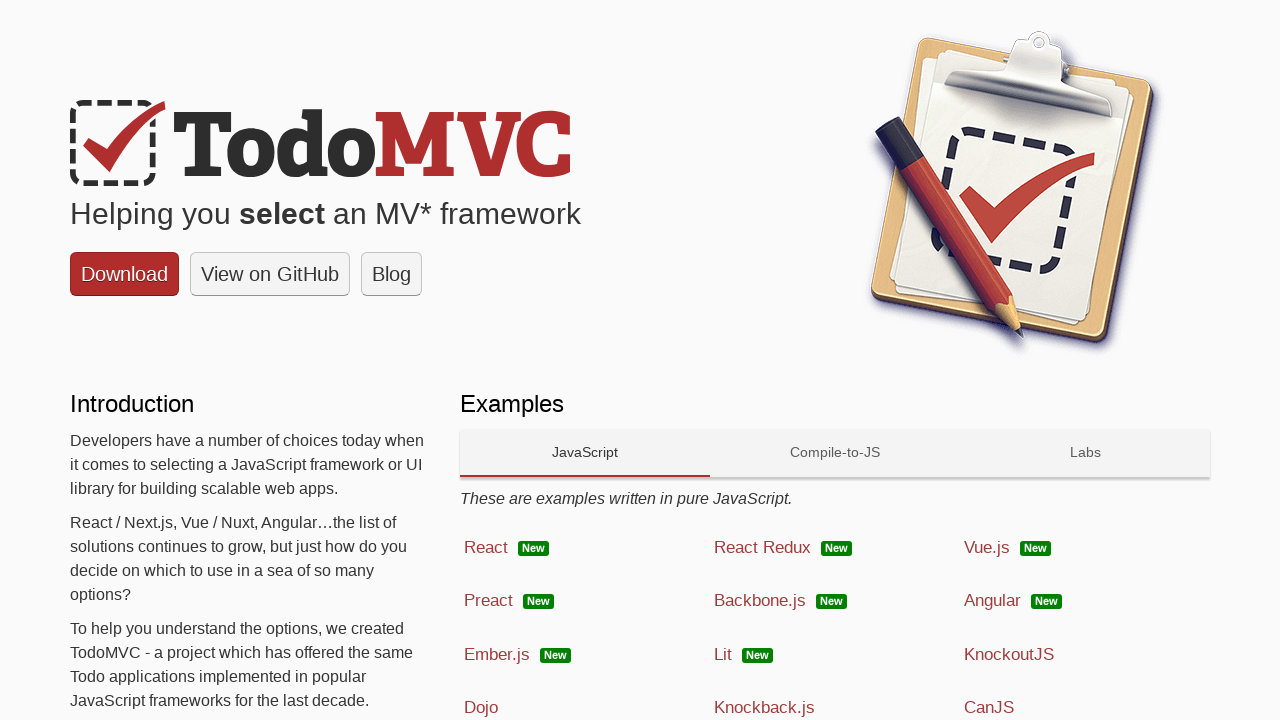

Page loaded and network idle state reached
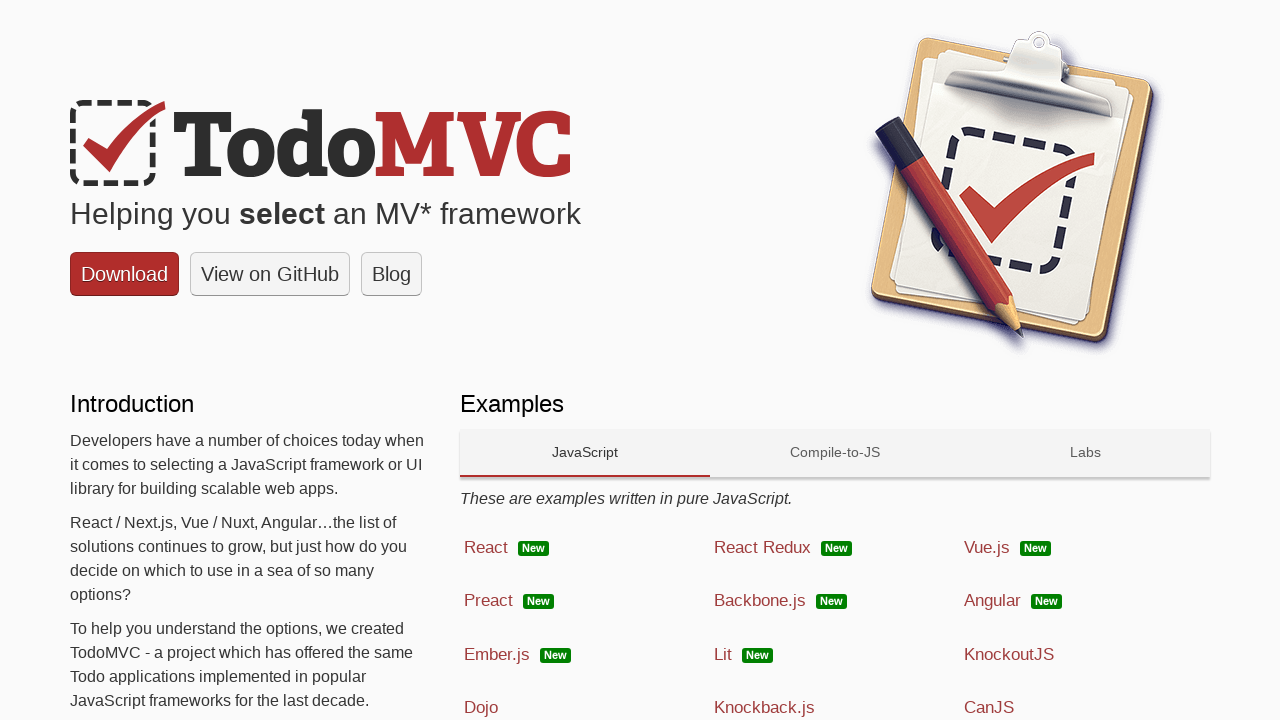

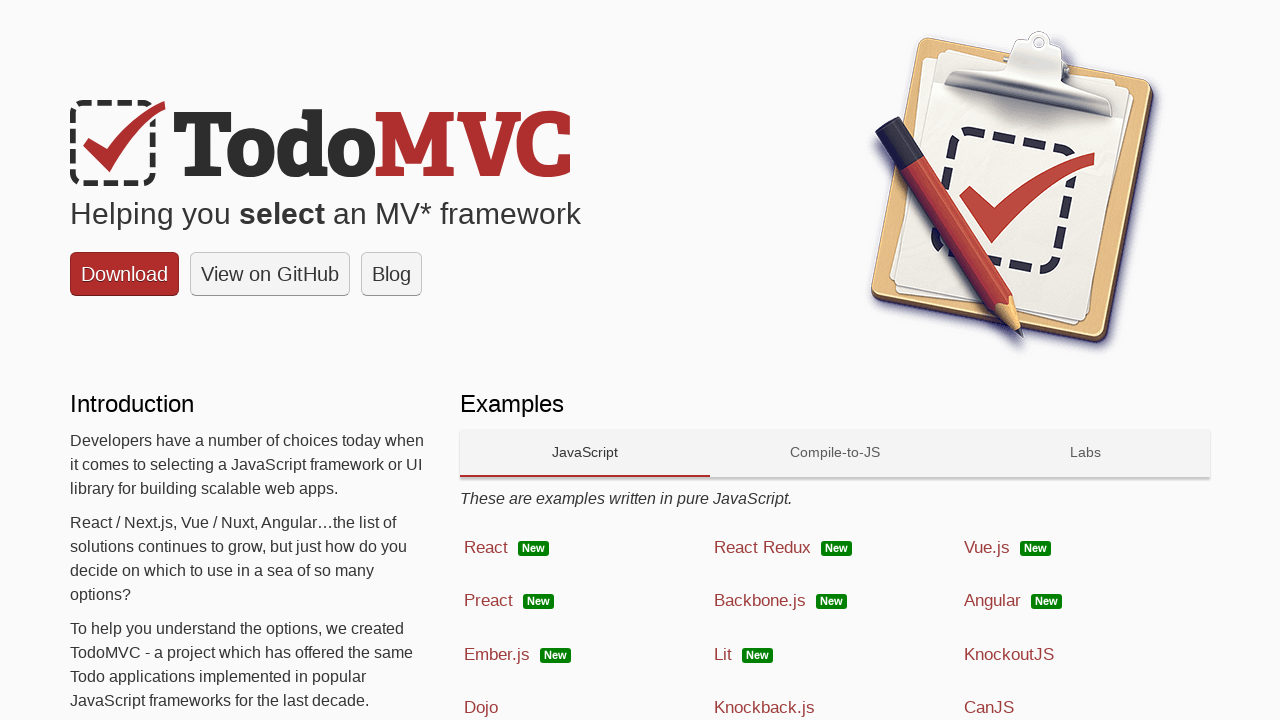